Navigates to a teaching platform and clicks on practice and login links to test navigation flow

Starting URL: https://letskodeit.teachable.com

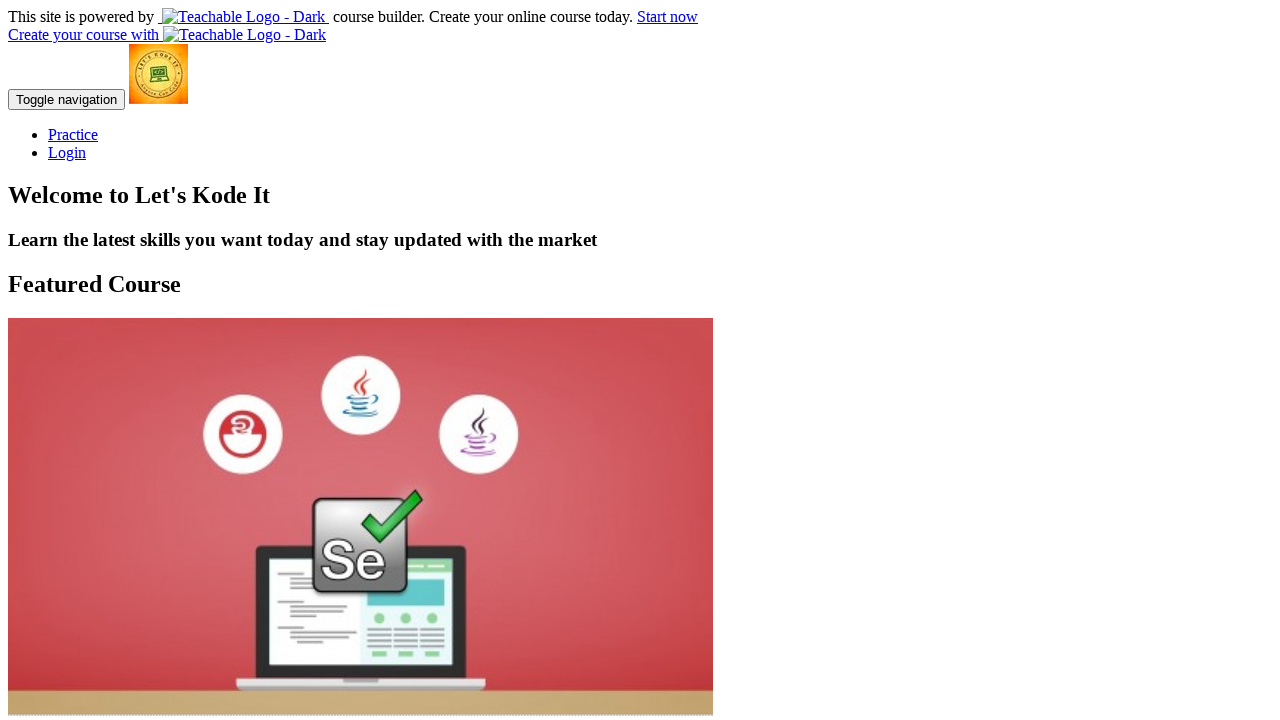

Navigated to teaching platform at https://letskodeit.teachable.com
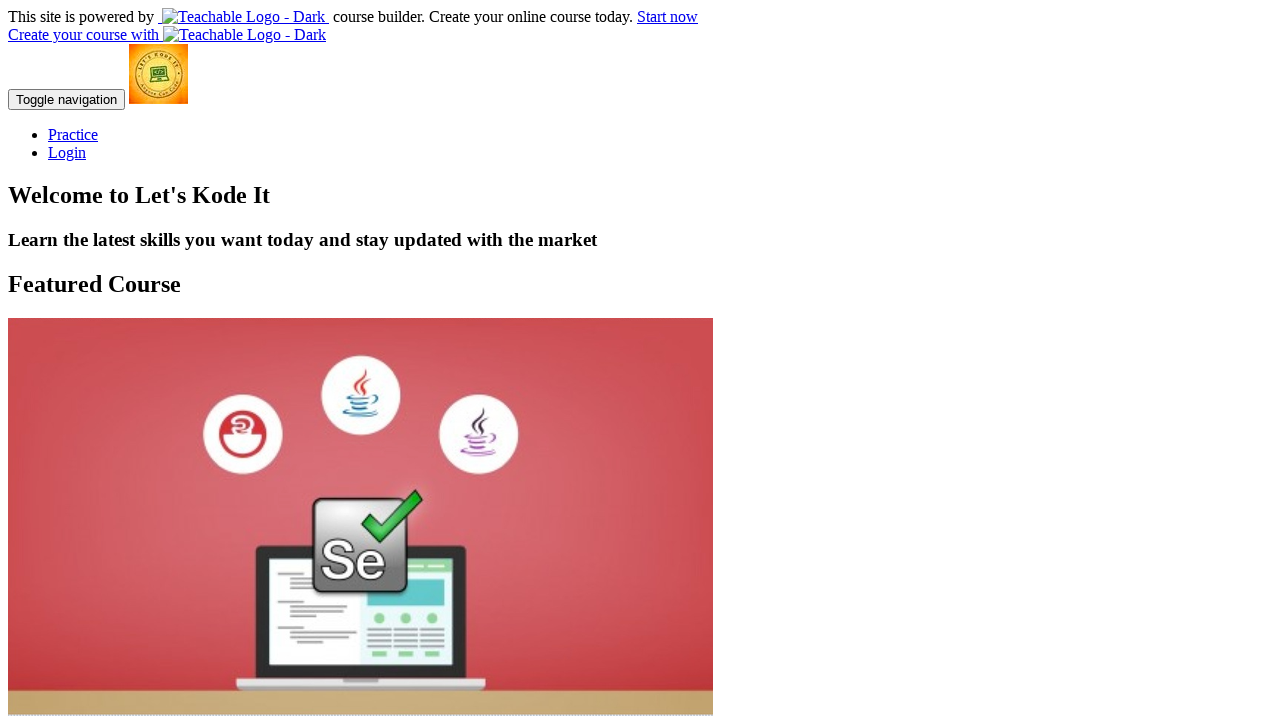

Clicked on Practice link at (73, 134) on text=Pract
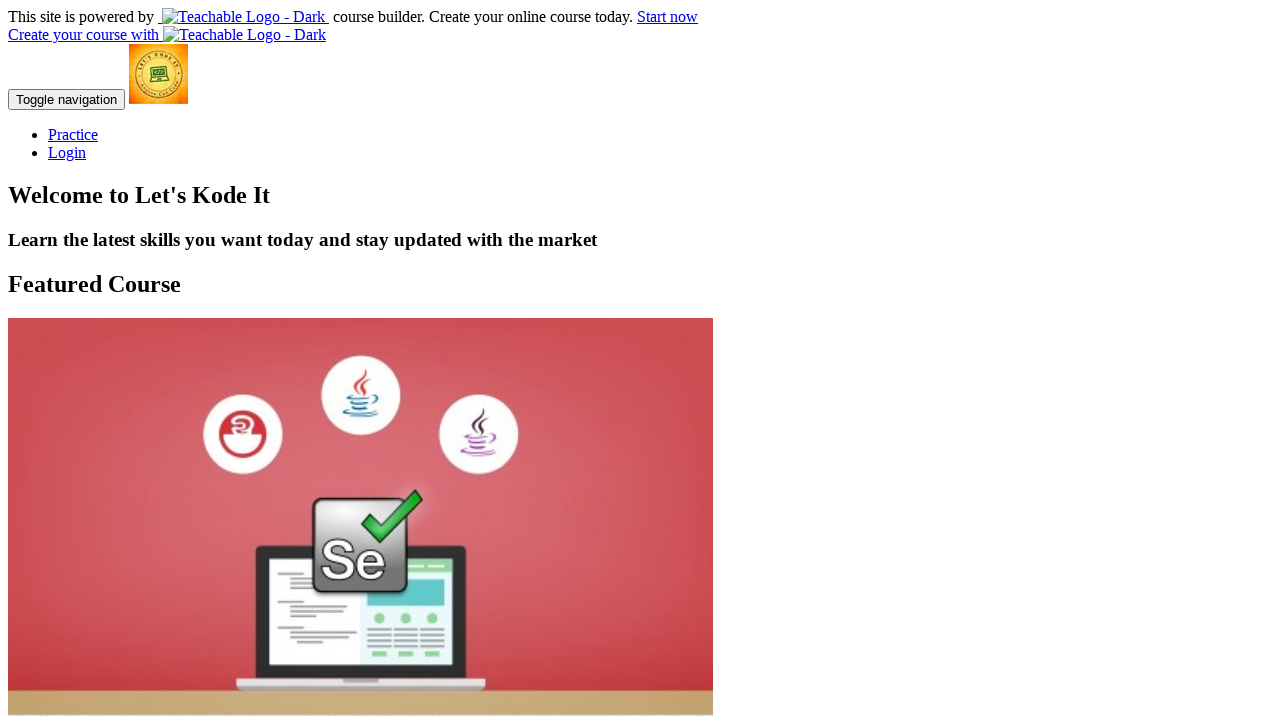

Waited 3 seconds for Practice page to load
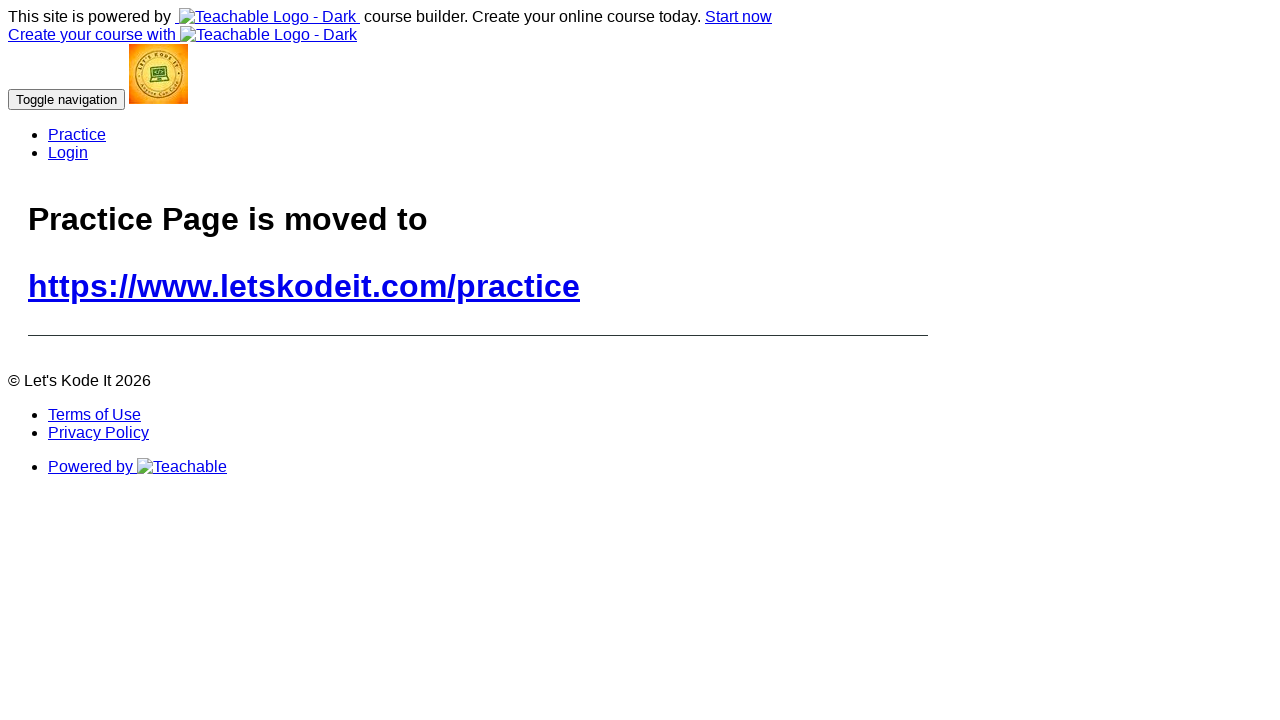

Clicked on Login link at (68, 152) on text=Login
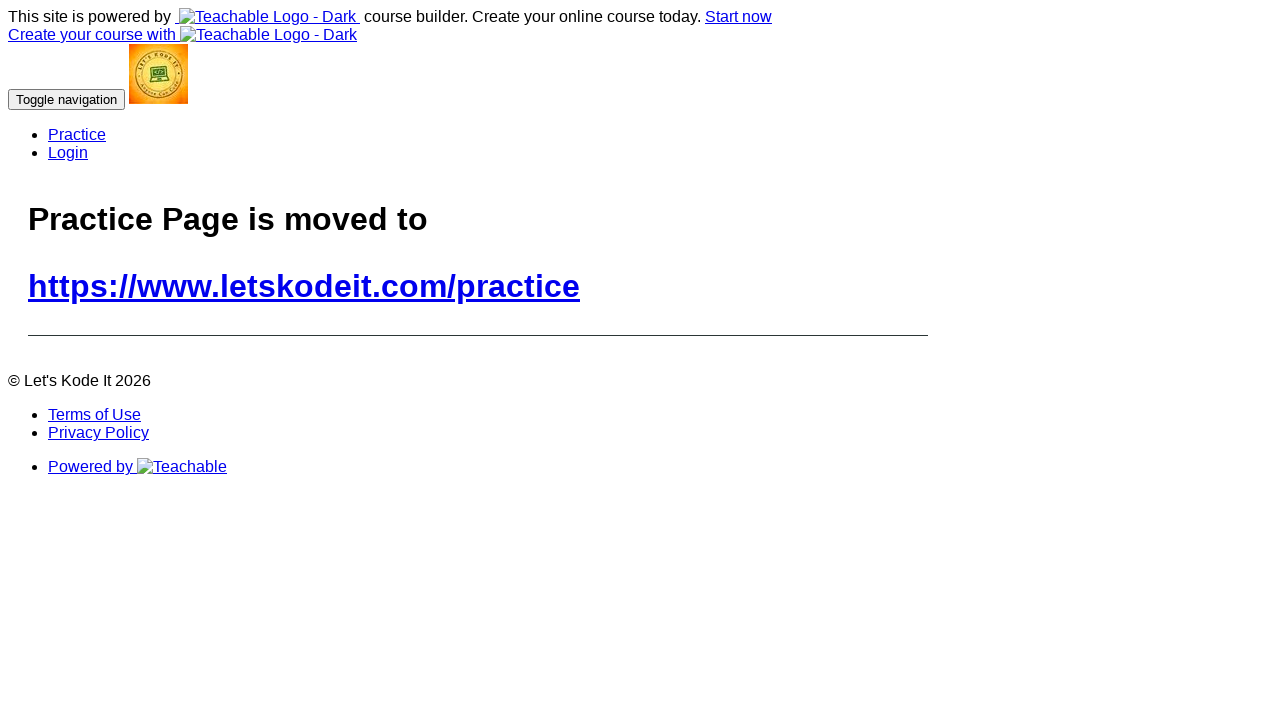

Waited 3 seconds for Login page to load
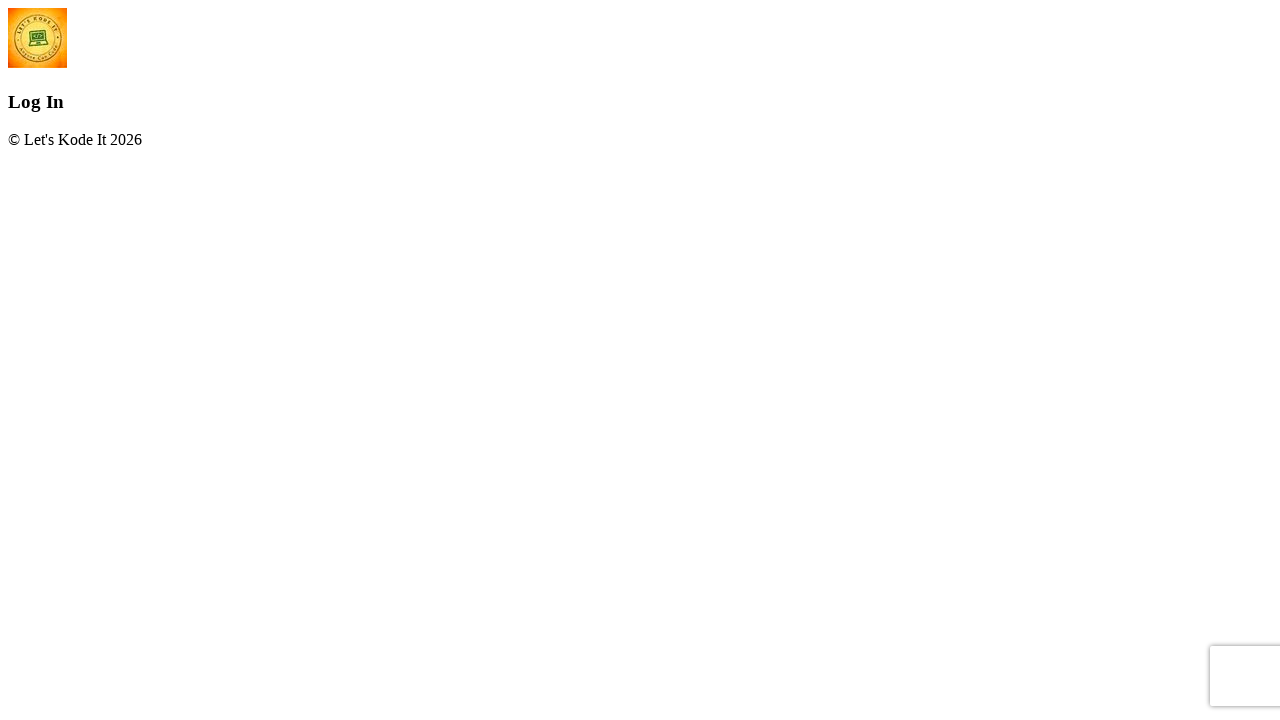

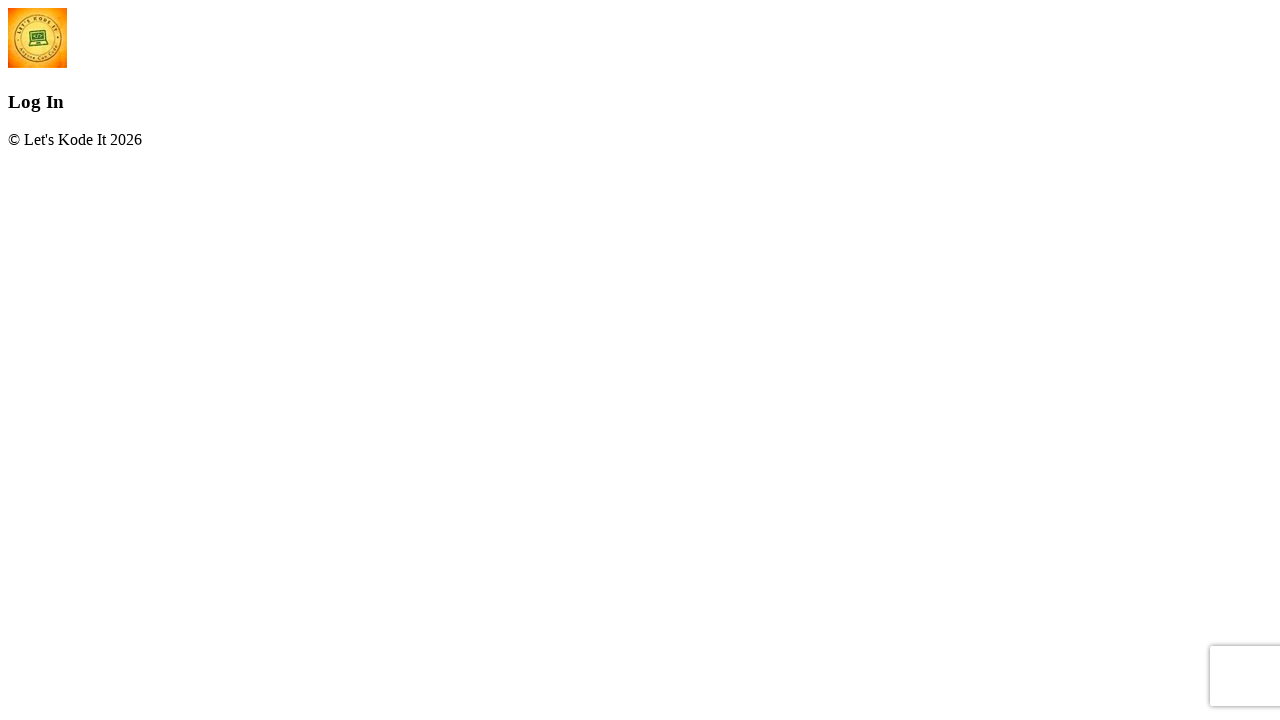